Tests nested iframe navigation by clicking on the Nested Frames link, switching to the top frame, then the middle frame, and verifying the content is accessible.

Starting URL: https://the-internet.herokuapp.com/

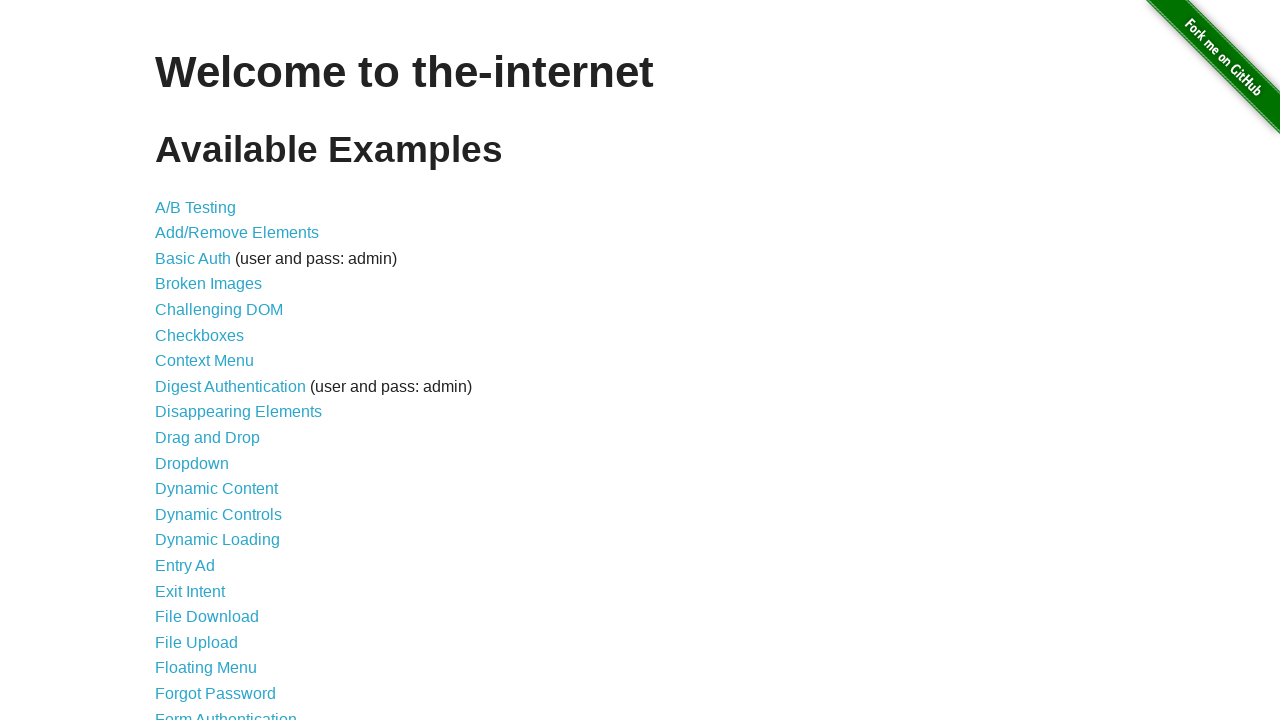

Navigated to the-internet.herokuapp.com homepage
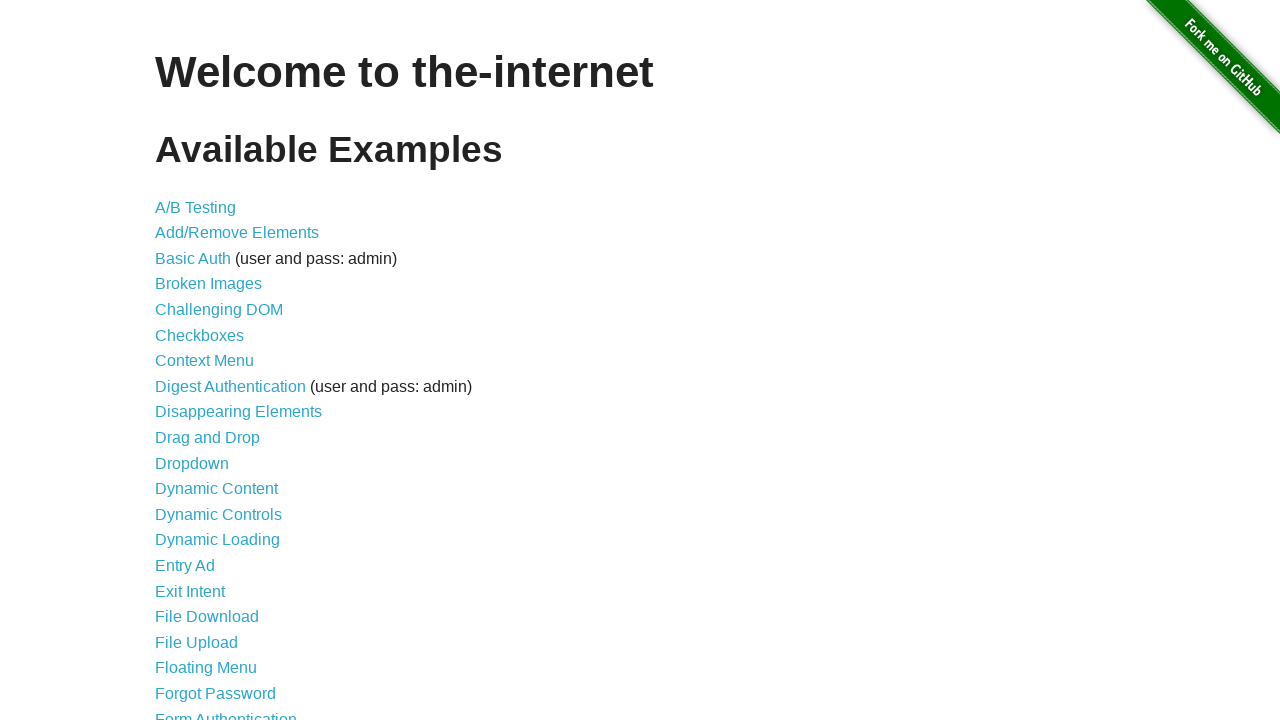

Clicked on the Nested Frames link at (210, 395) on xpath=//a[text()='Nested Frames']
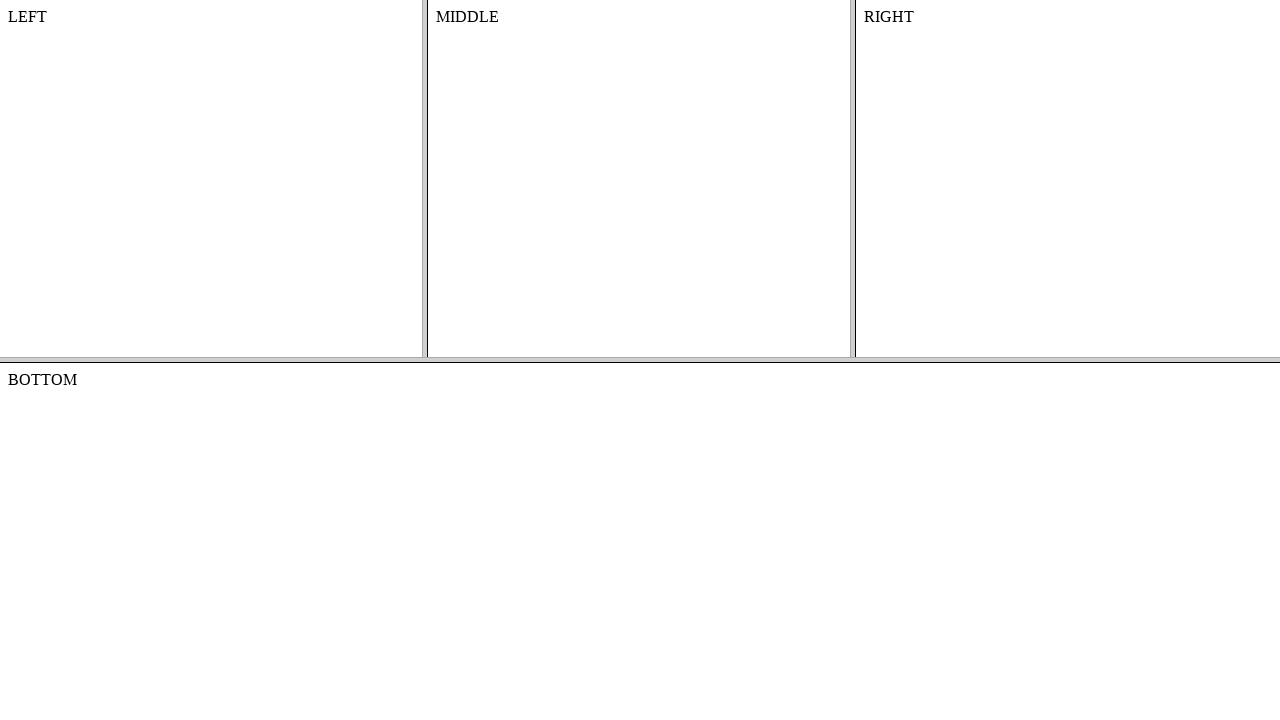

Located the top frame
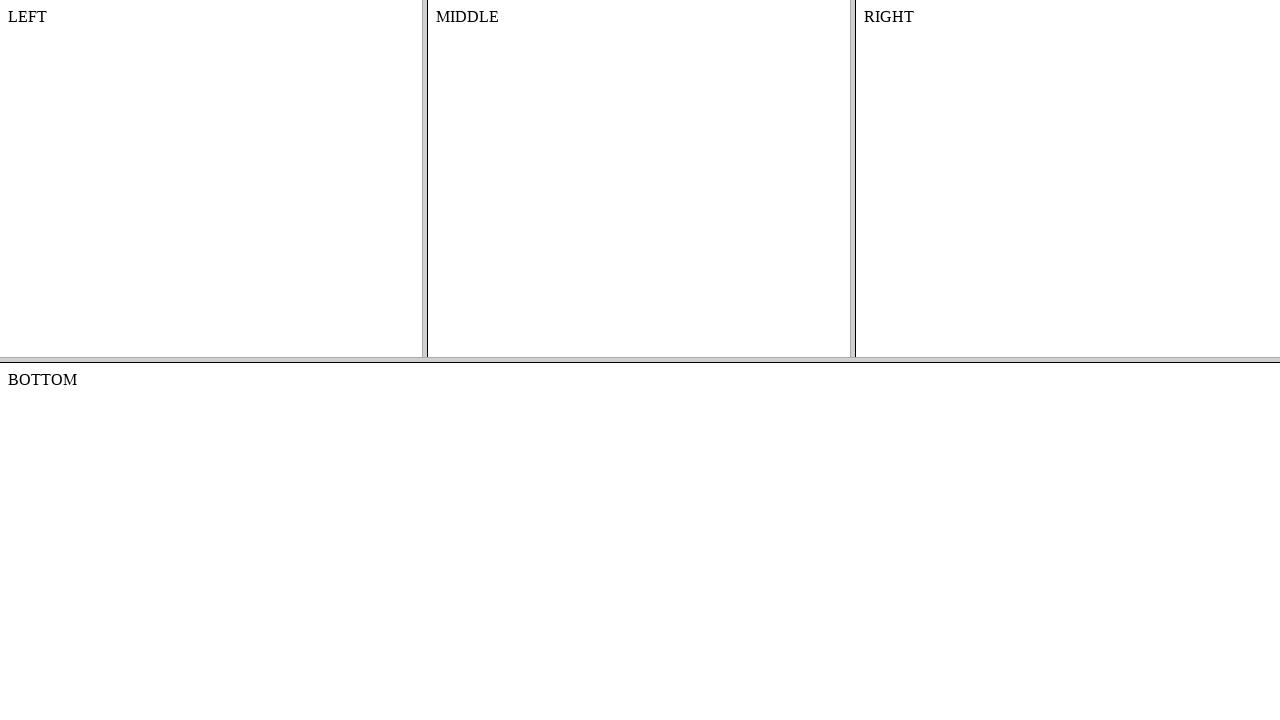

Located the middle frame within the top frame
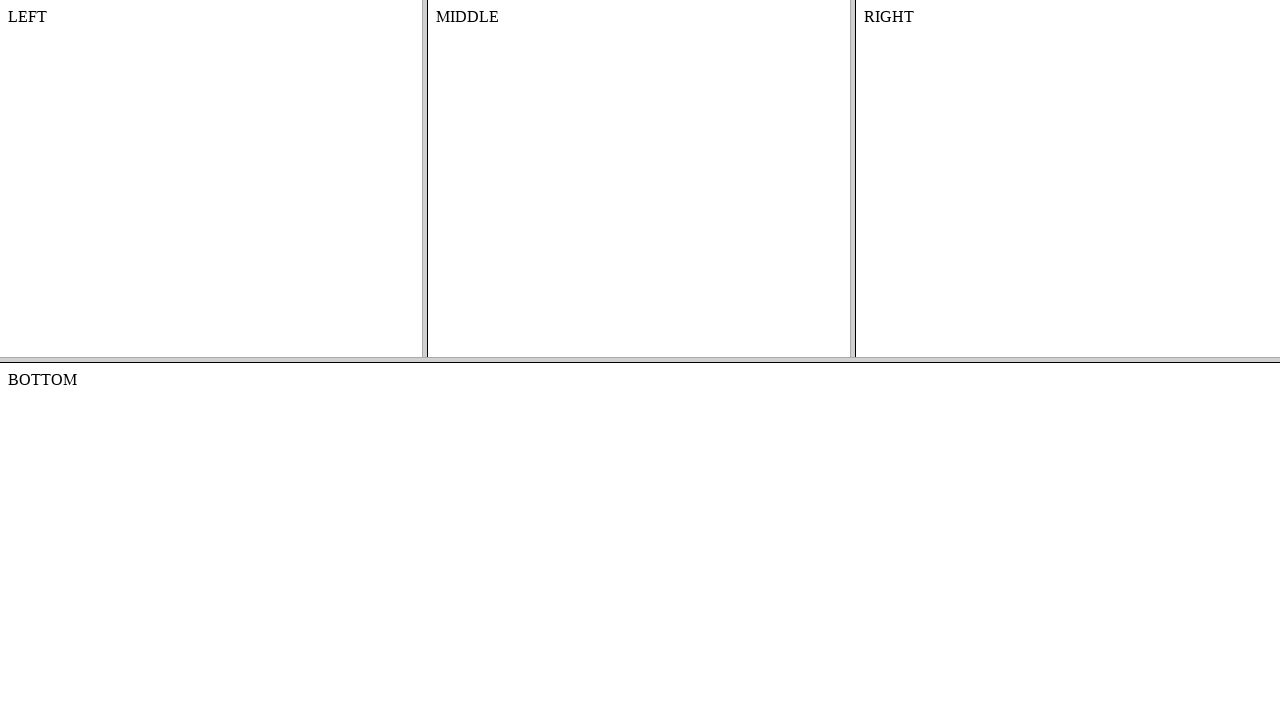

Verified that the content element is accessible and visible in the middle frame
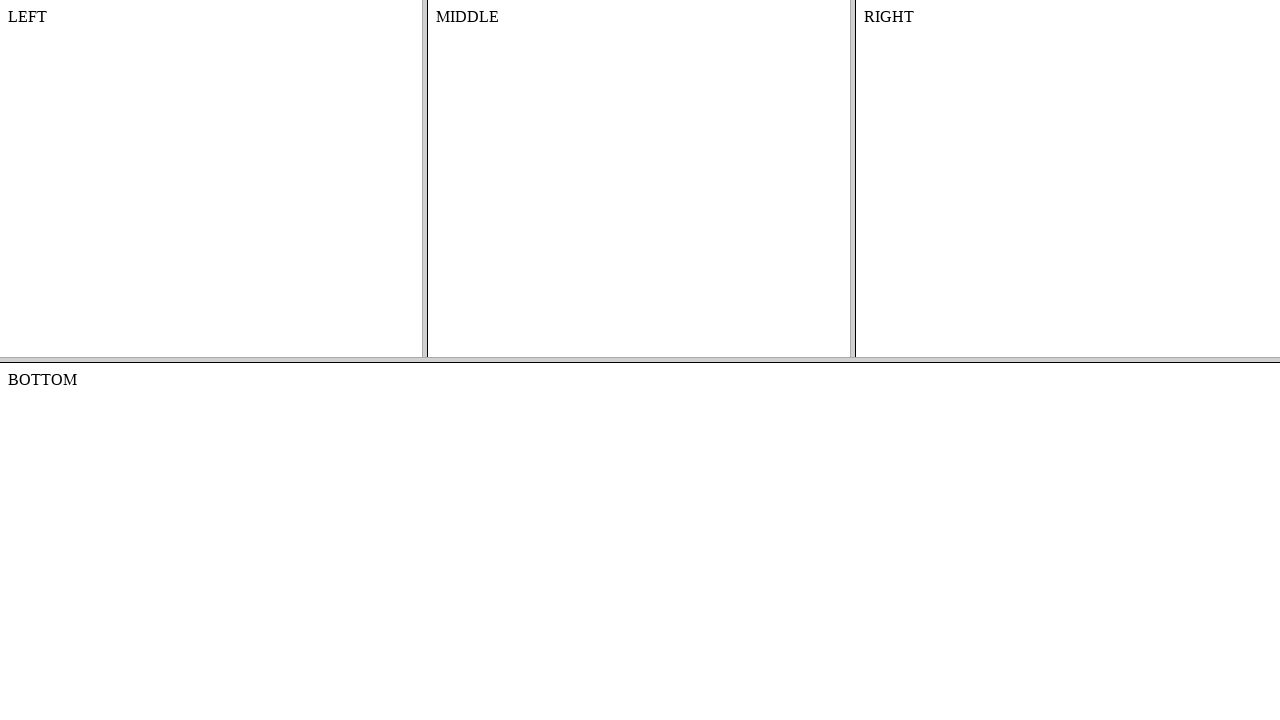

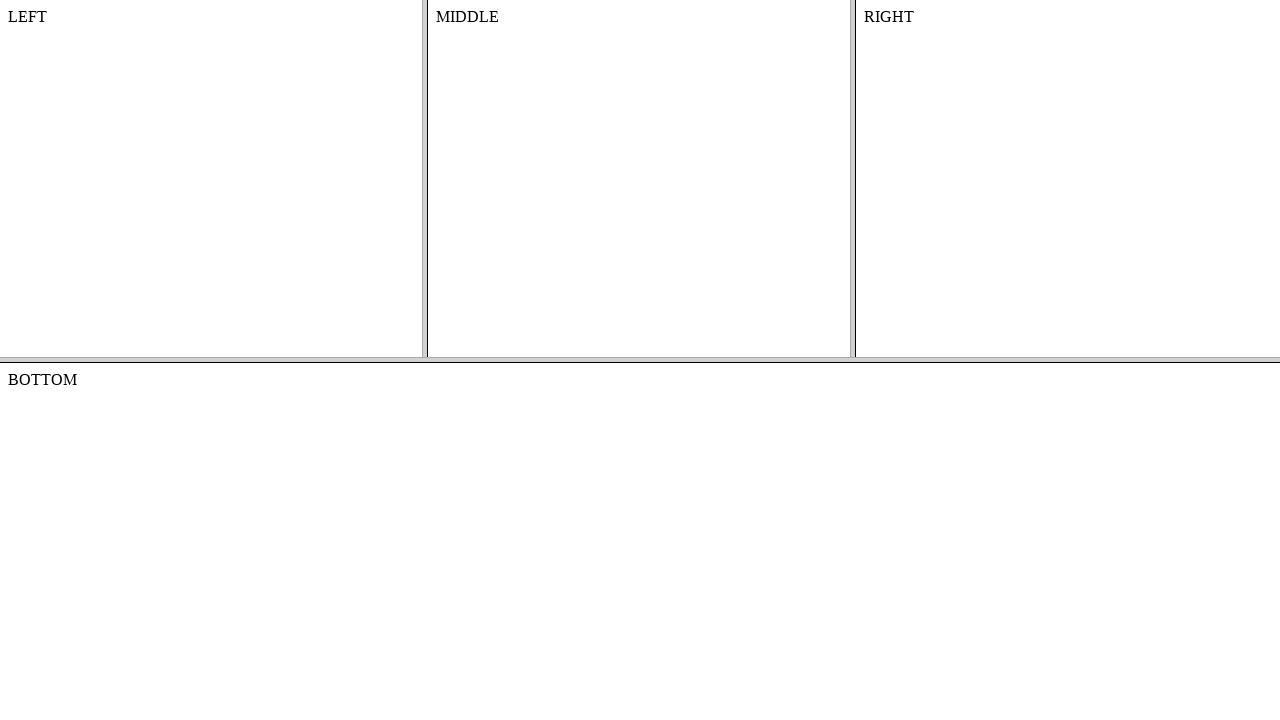